Tests a web calculator by performing four arithmetic operations (plus, minus, times, divide) with two numbers and verifying the results are calculated correctly.

Starting URL: https://testpages.eviltester.com/styled/calculator

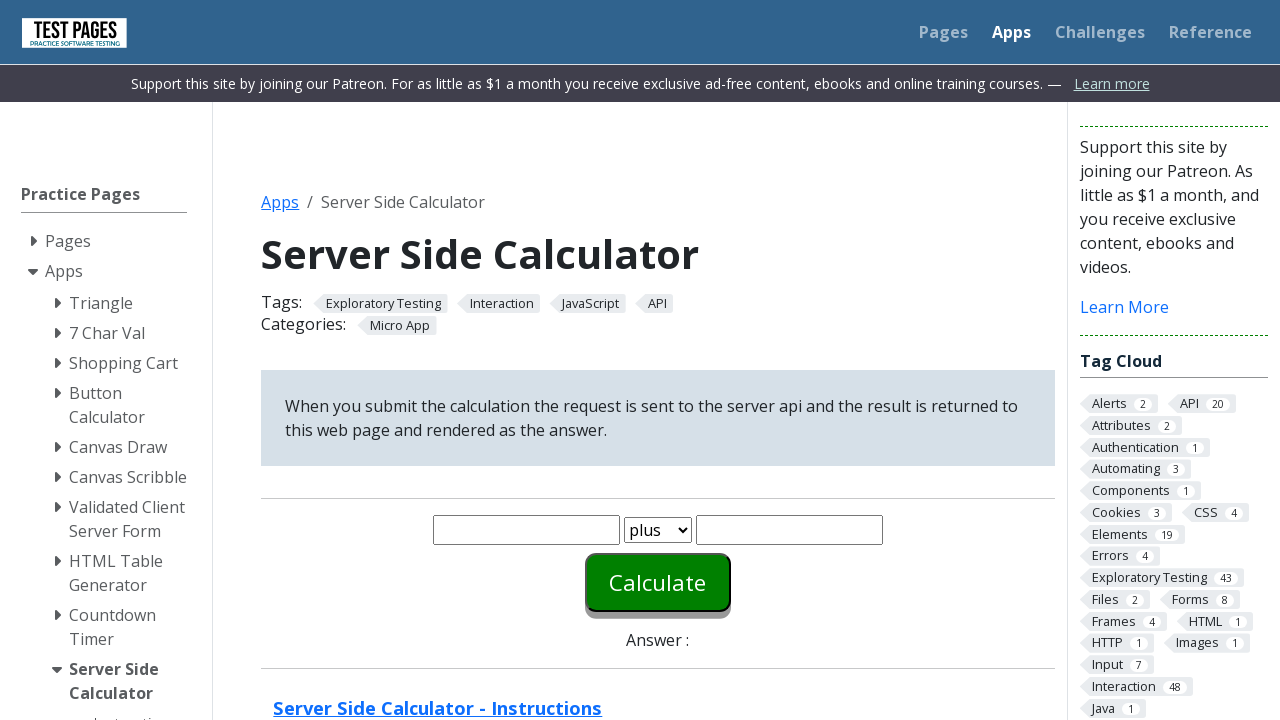

Cleared first number input field on #number1
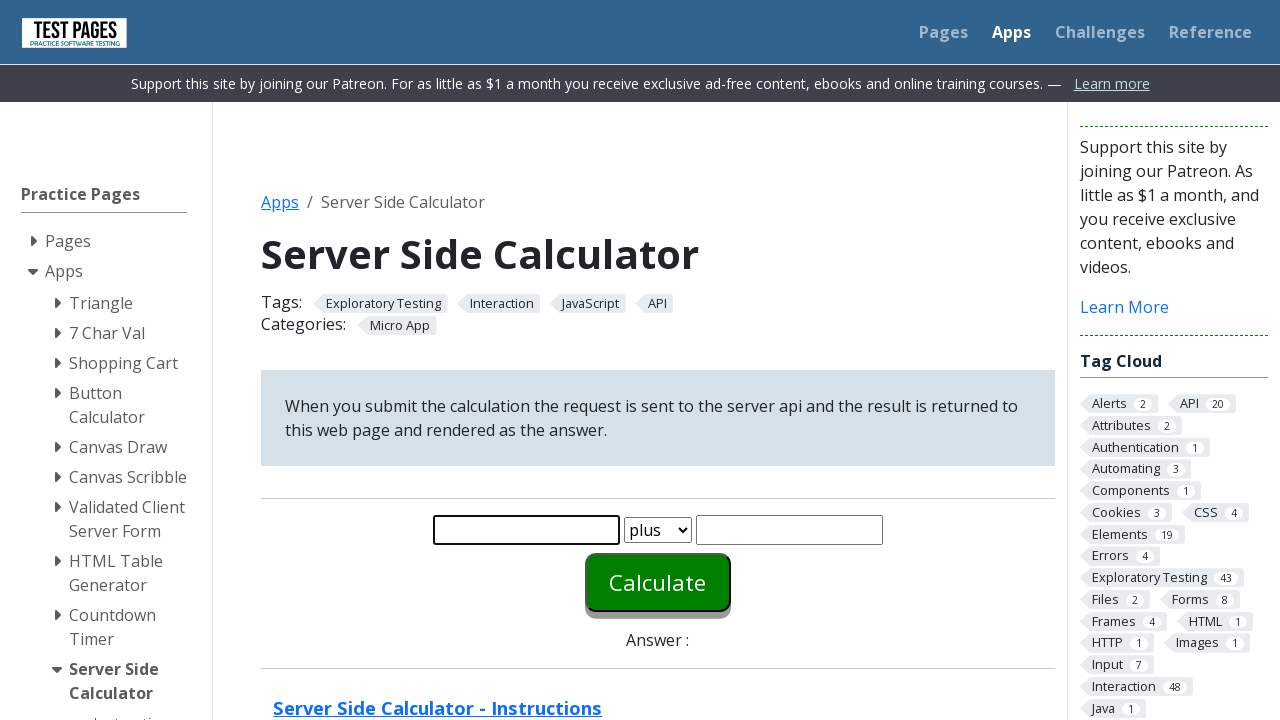

Filled first number input with 20 on #number1
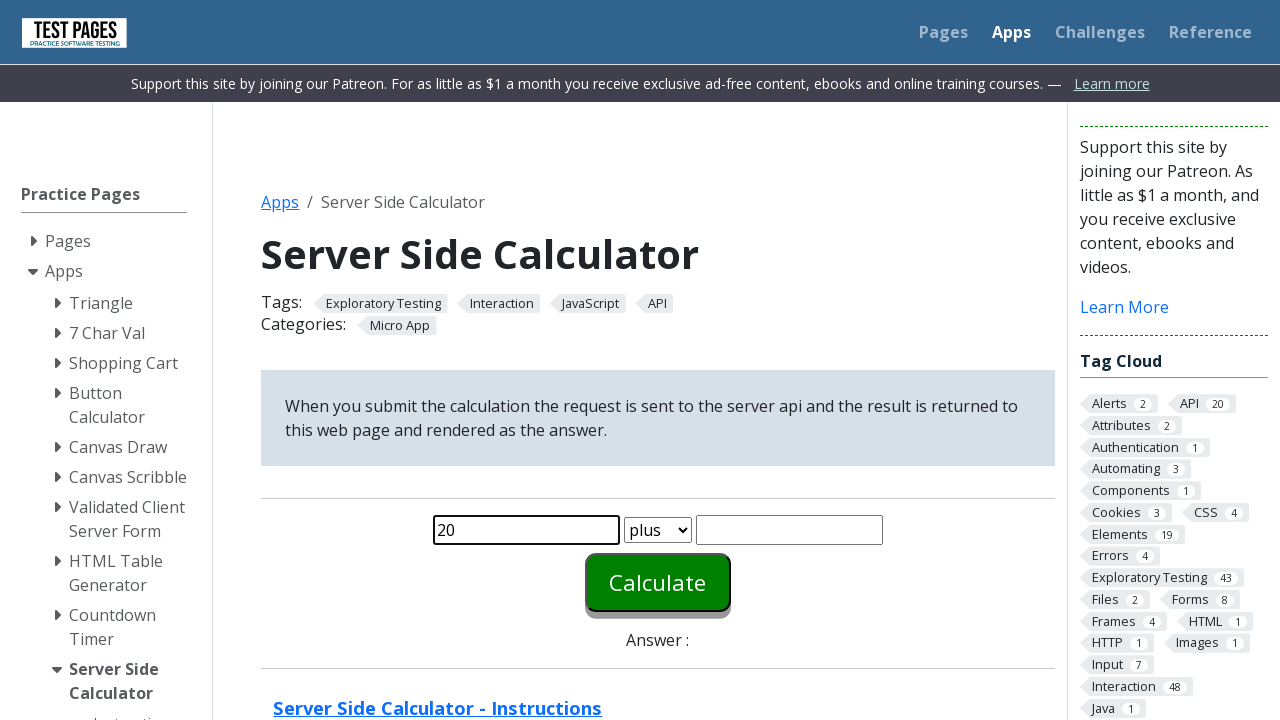

Cleared second number input field on #number2
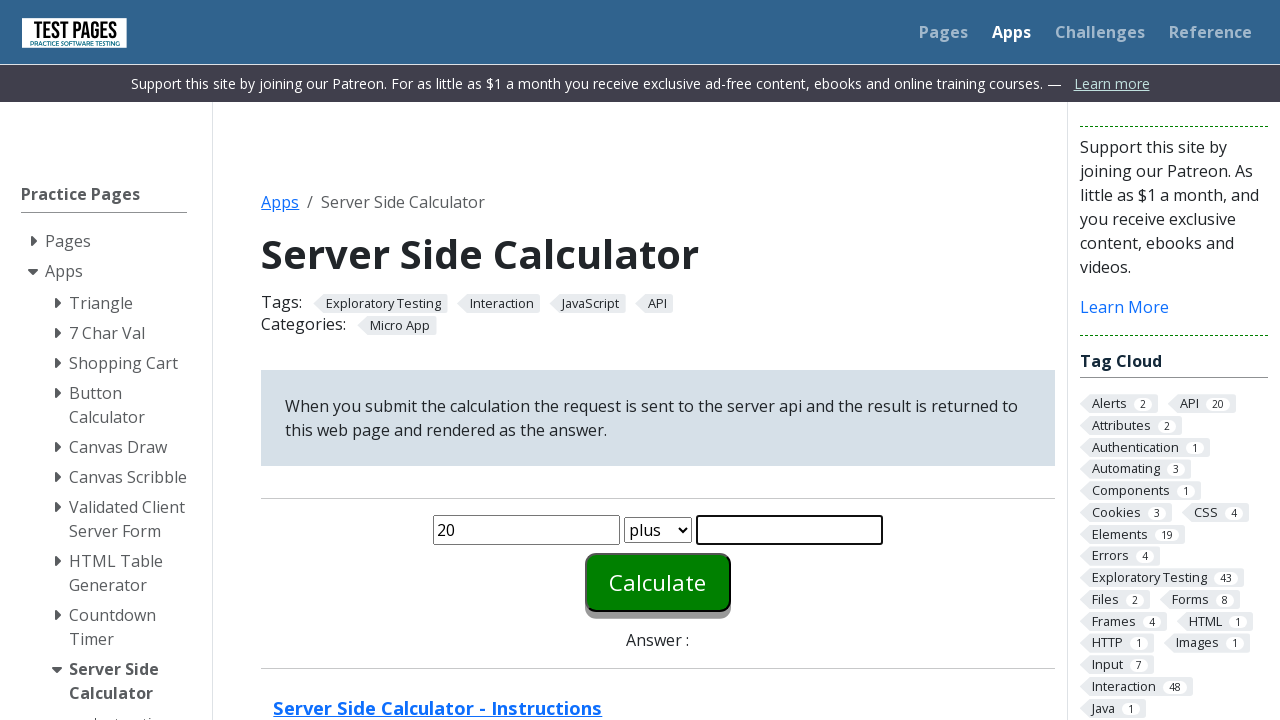

Filled second number input with 5 on #number2
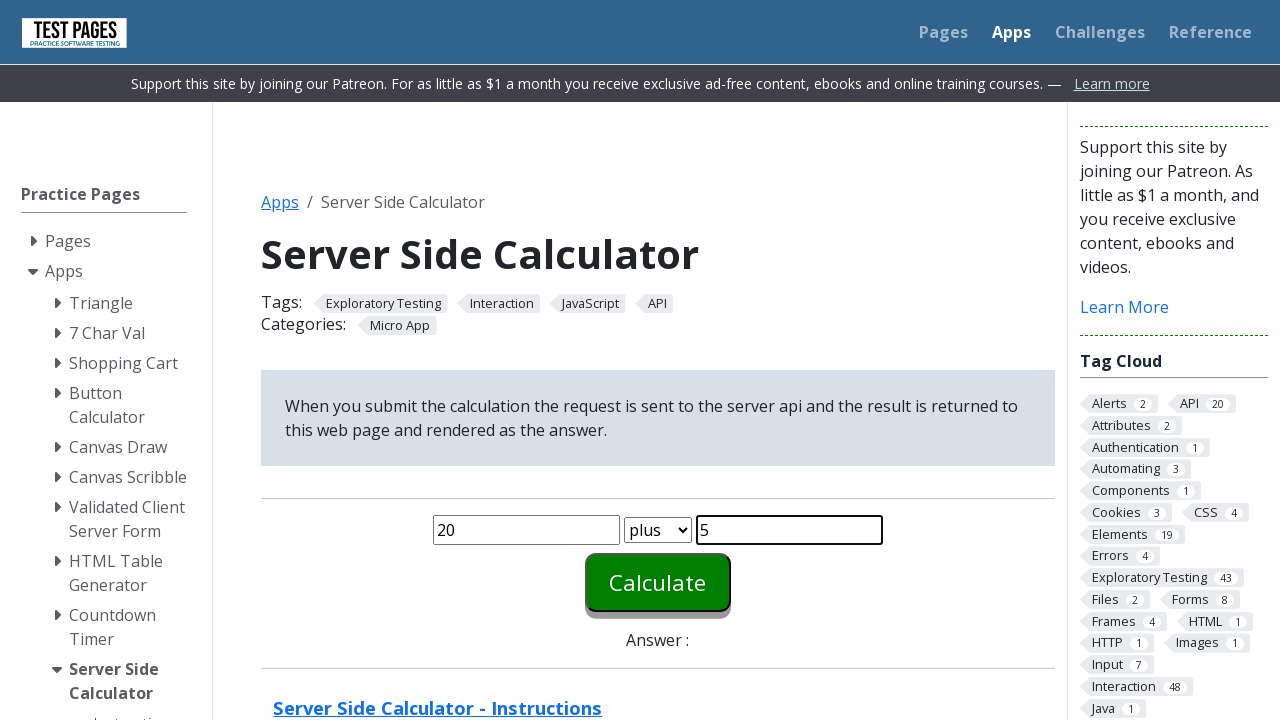

Selected 'plus' operation from dropdown on #function
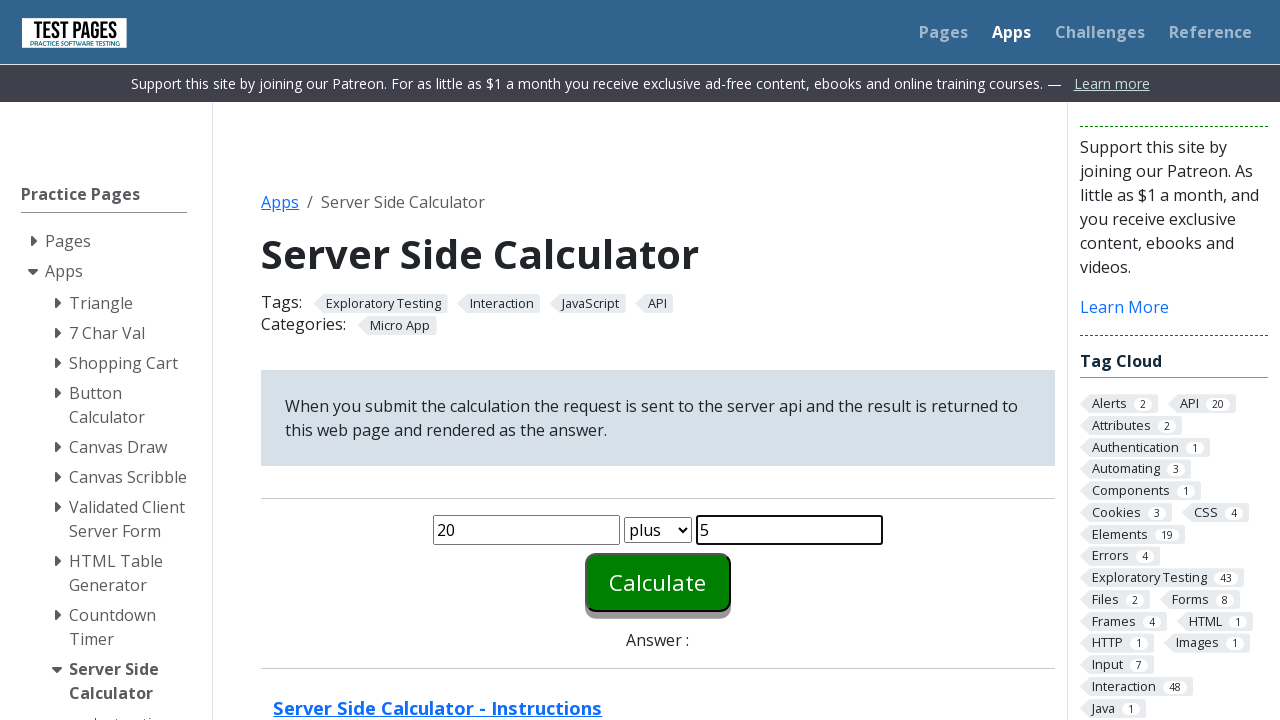

Clicked calculate button to perform plus operation at (658, 582) on #calculate
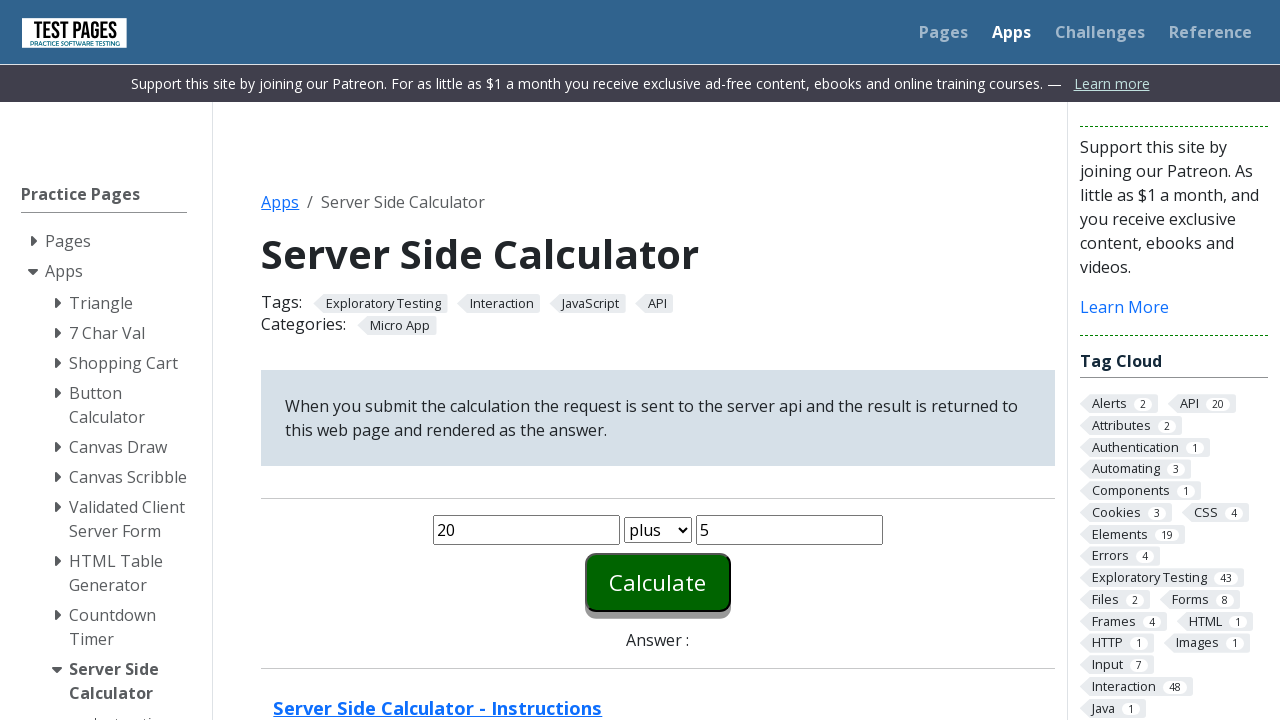

Result displayed for plus operation (20 plus 5)
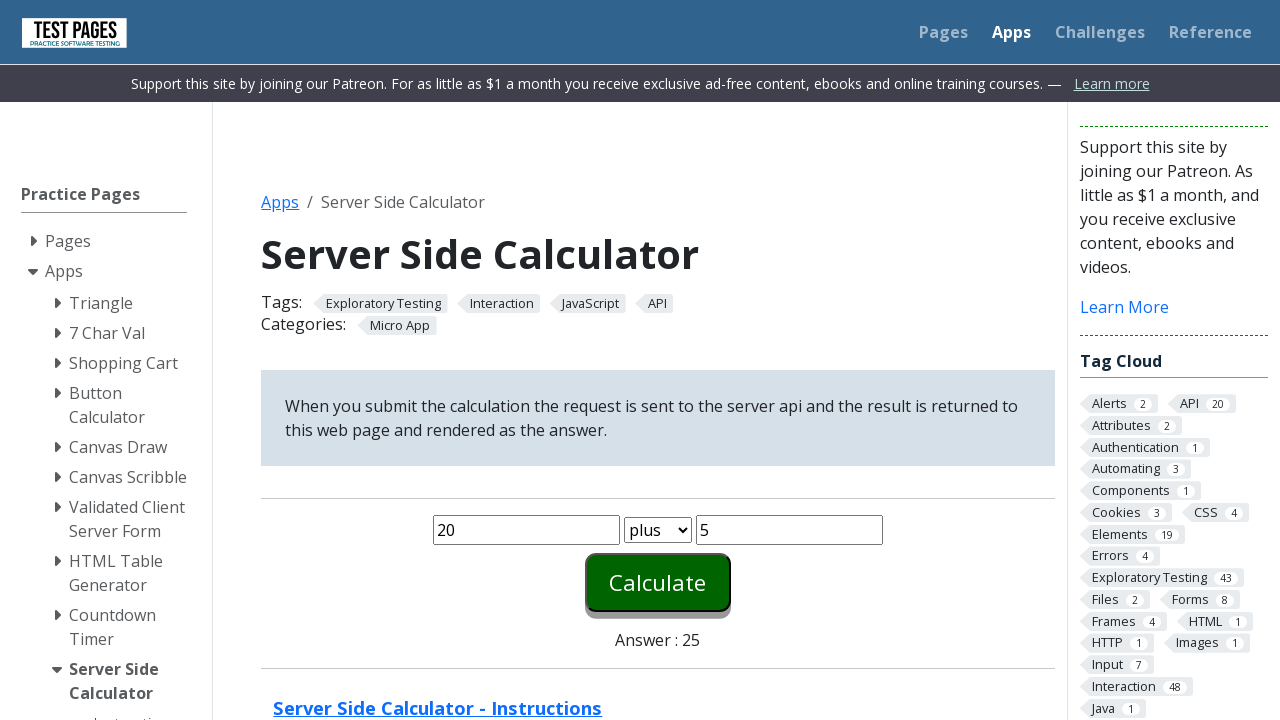

Cleared first number input field on #number1
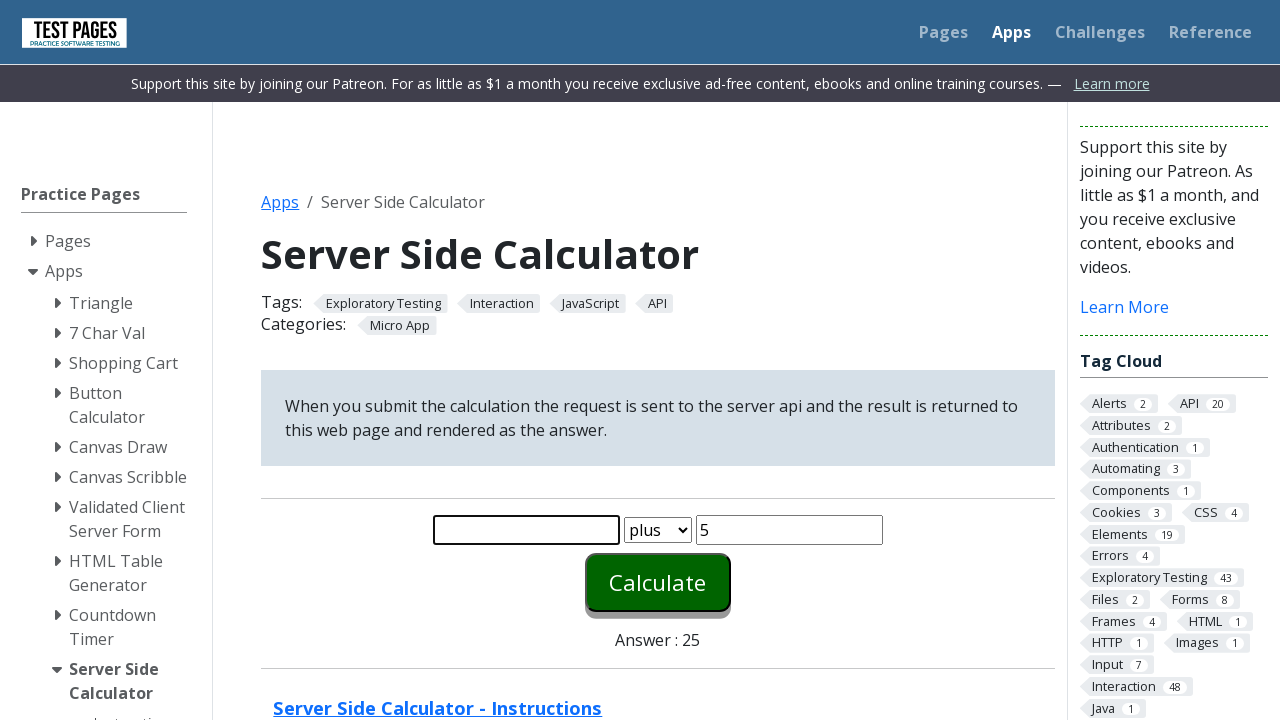

Filled first number input with 20 on #number1
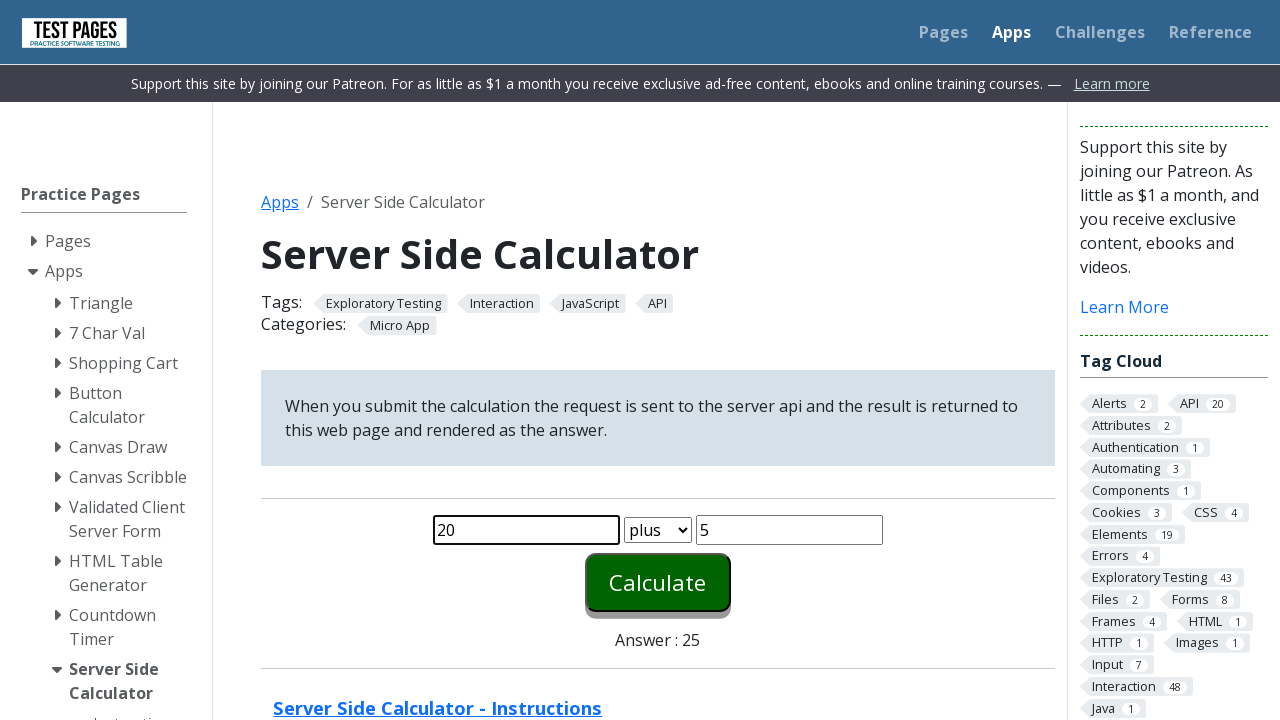

Cleared second number input field on #number2
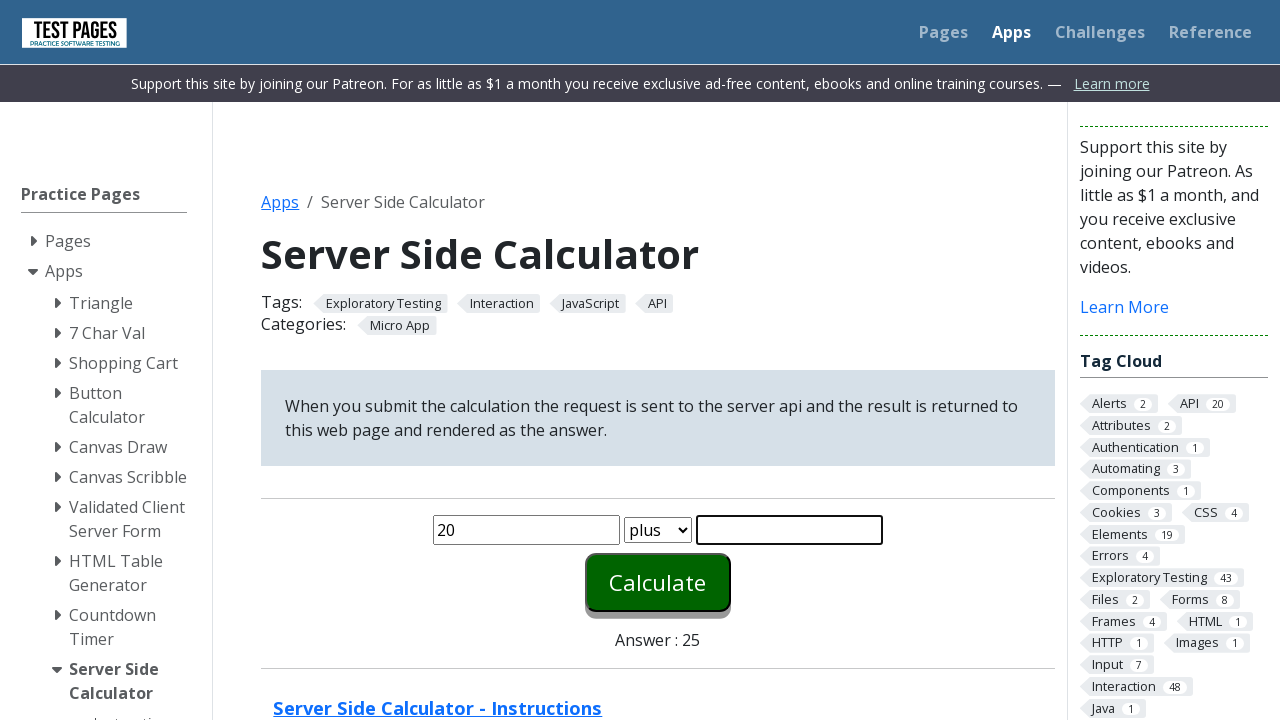

Filled second number input with 5 on #number2
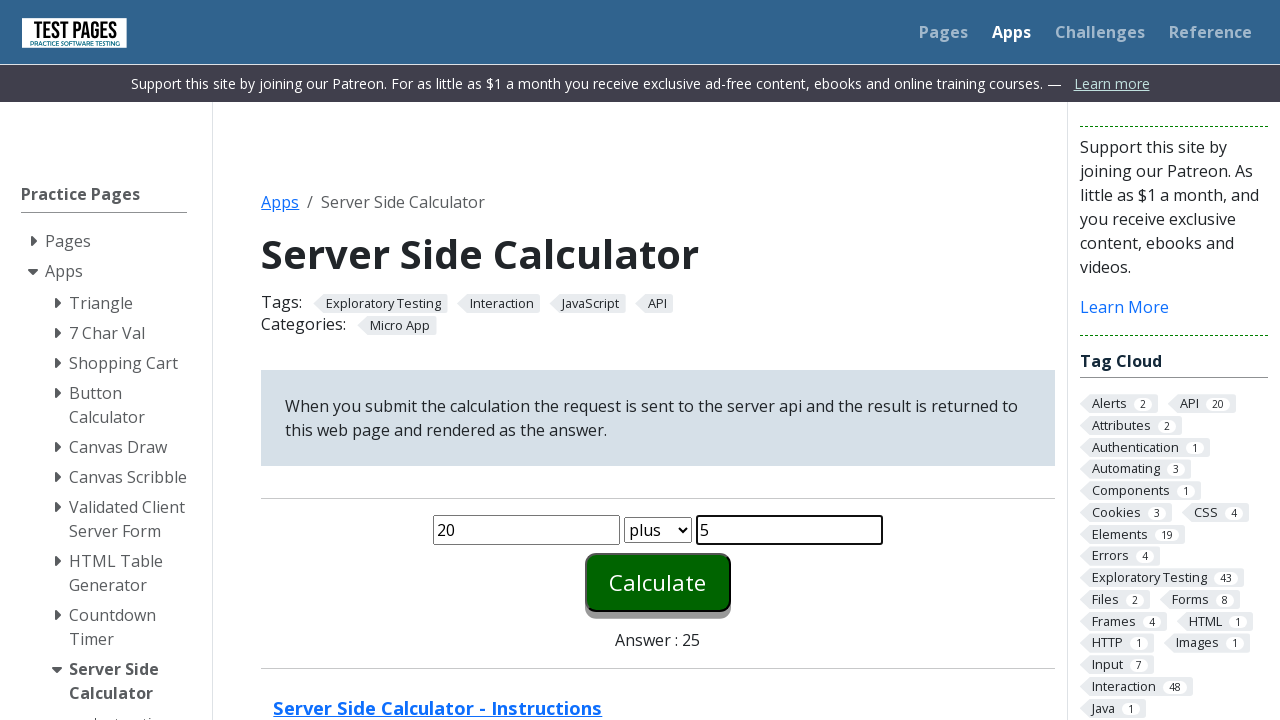

Selected 'minus' operation from dropdown on #function
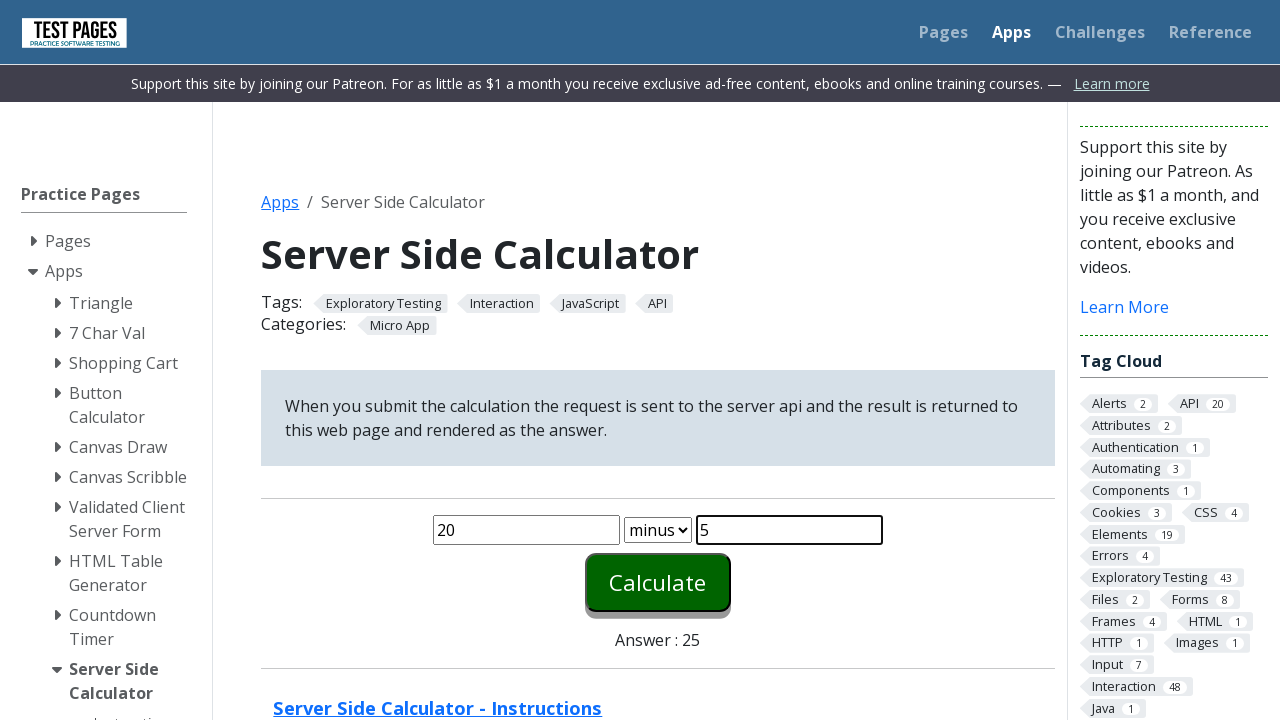

Clicked calculate button to perform minus operation at (658, 582) on #calculate
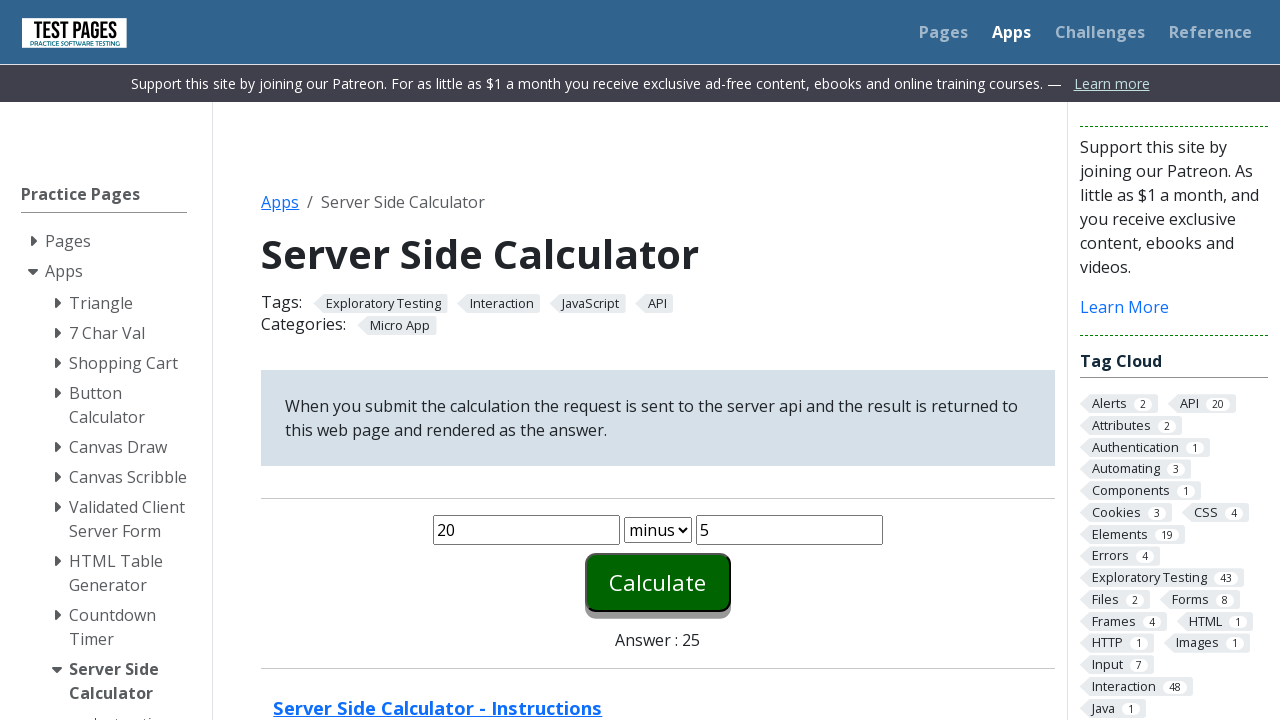

Result displayed for minus operation (20 minus 5)
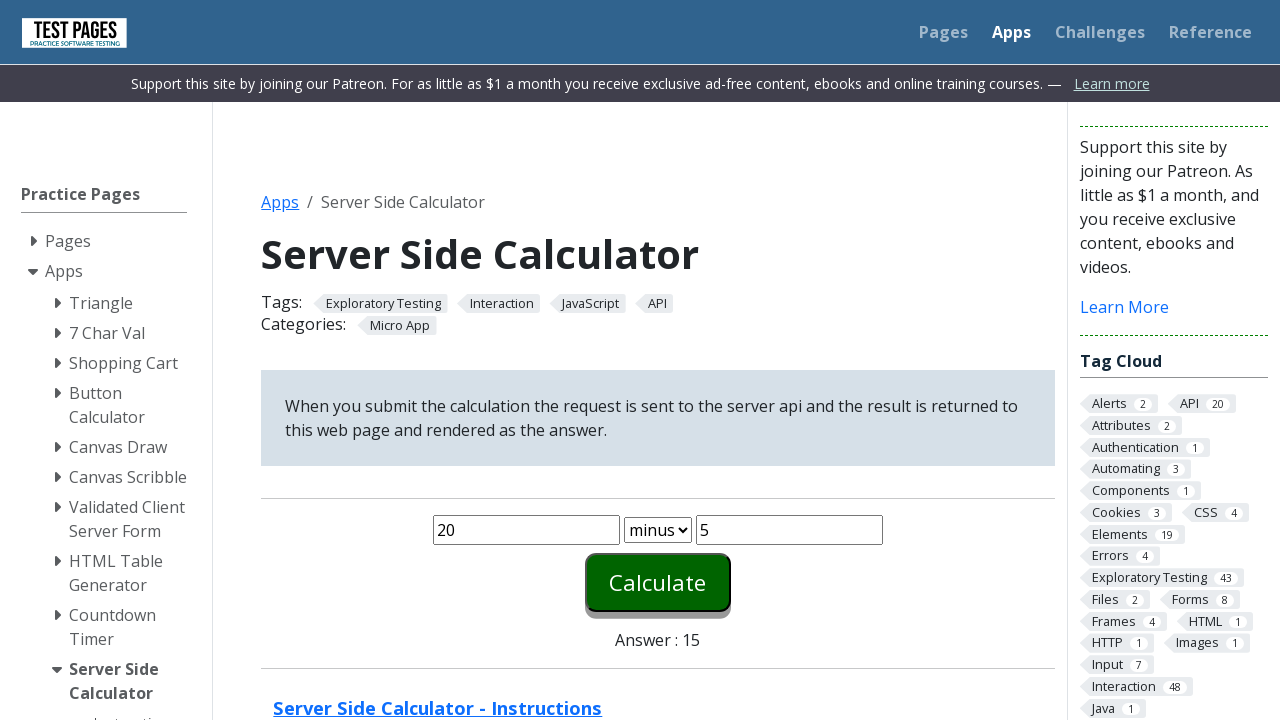

Cleared first number input field on #number1
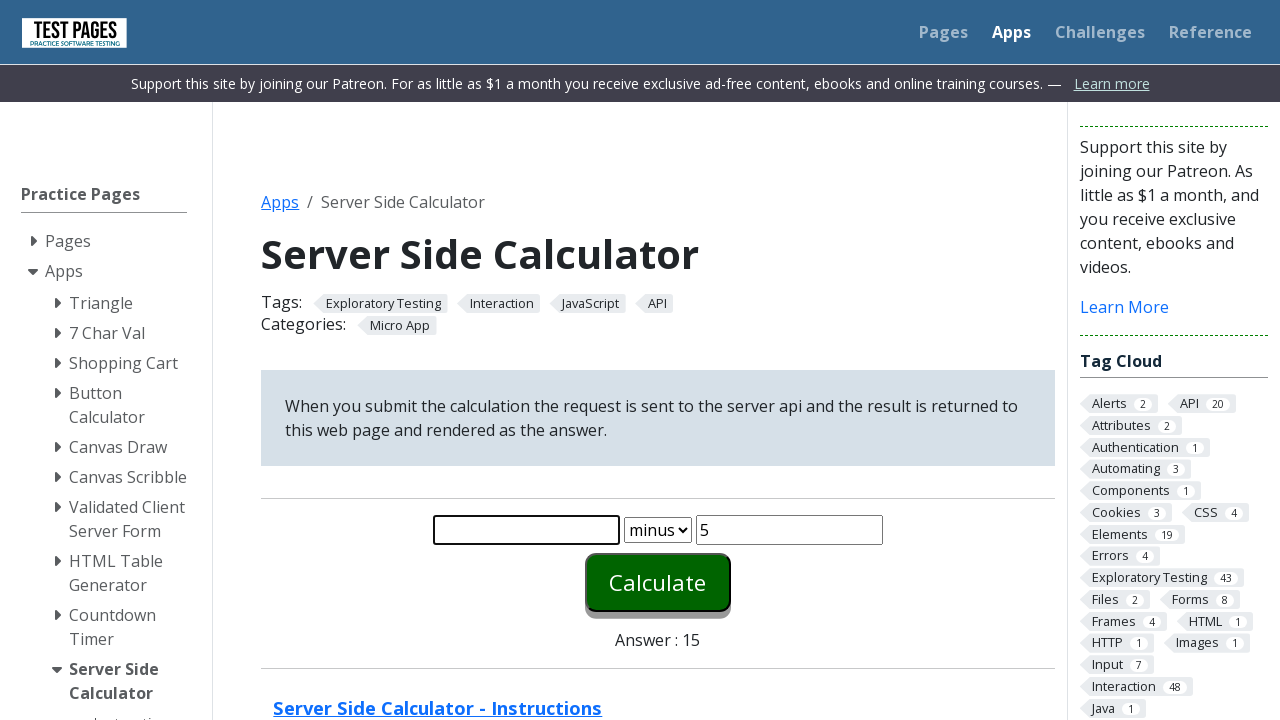

Filled first number input with 20 on #number1
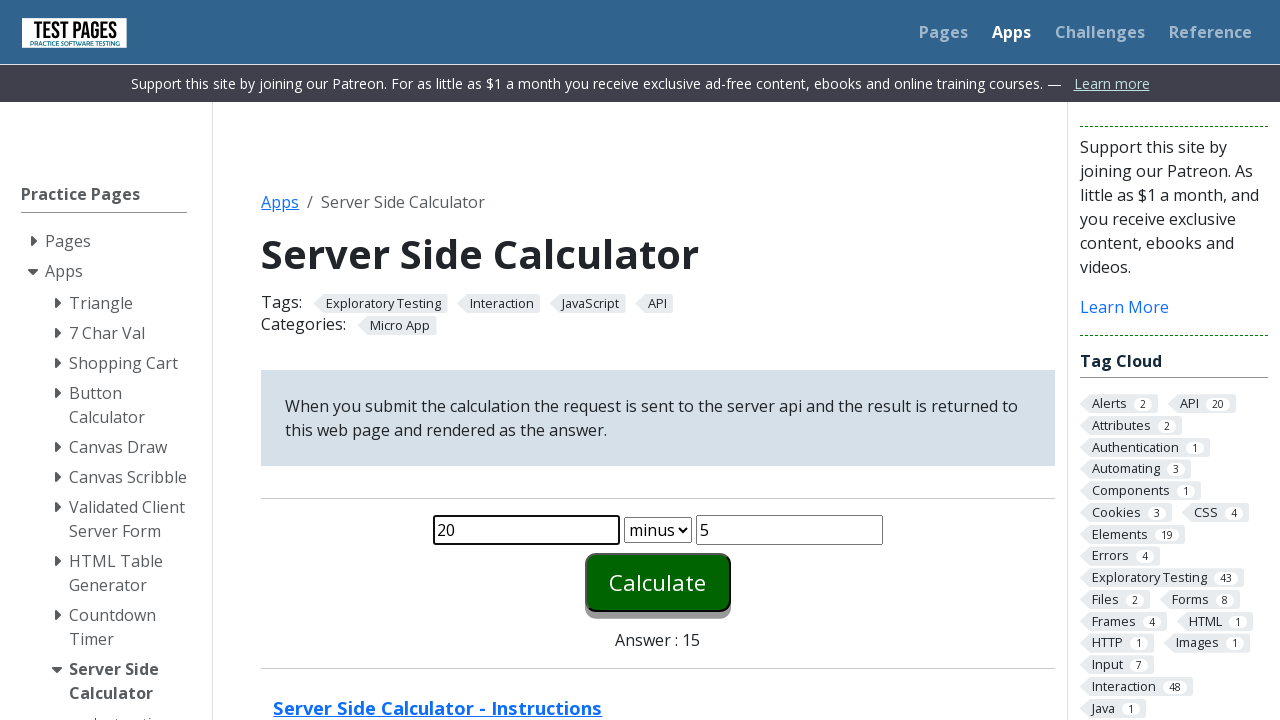

Cleared second number input field on #number2
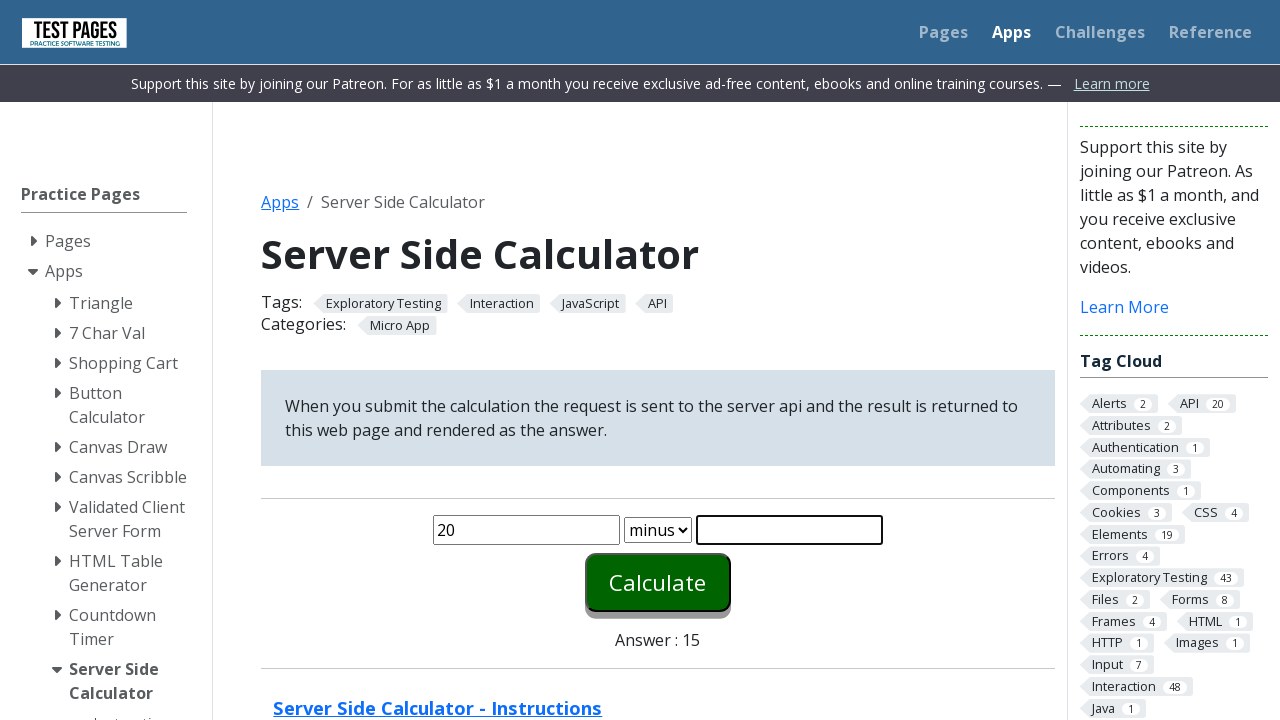

Filled second number input with 5 on #number2
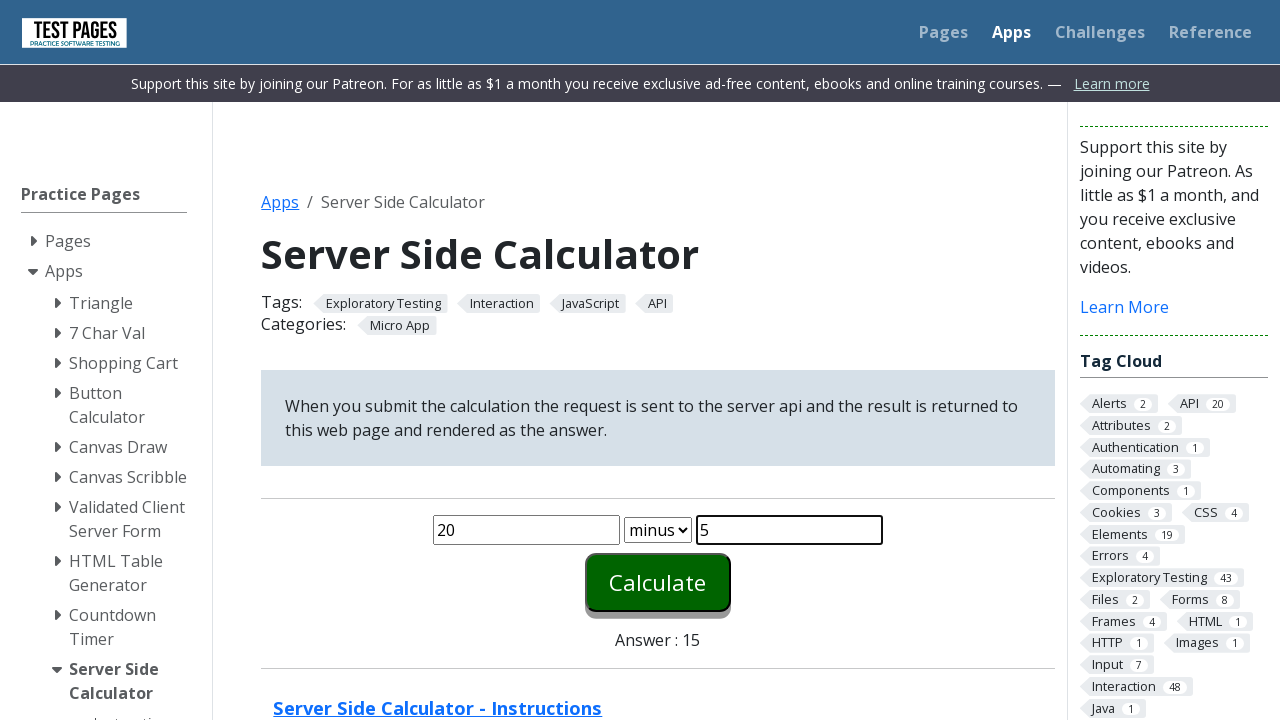

Selected 'times' operation from dropdown on #function
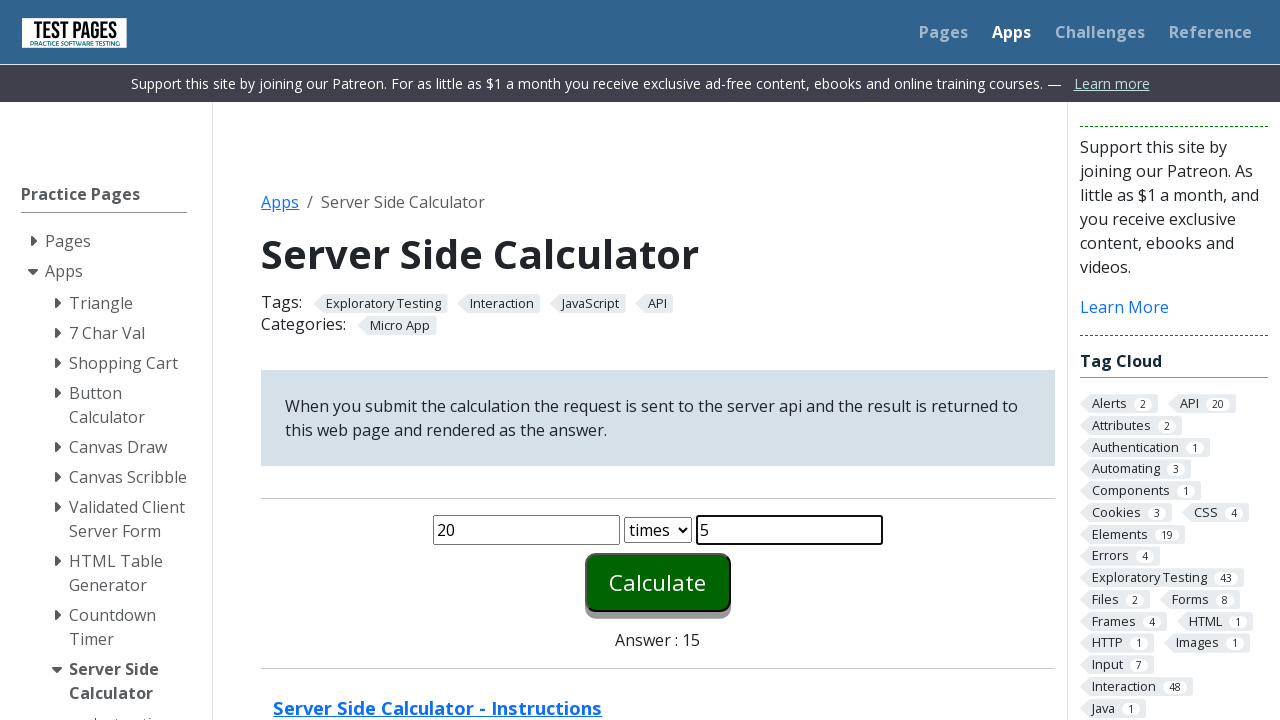

Clicked calculate button to perform times operation at (658, 582) on #calculate
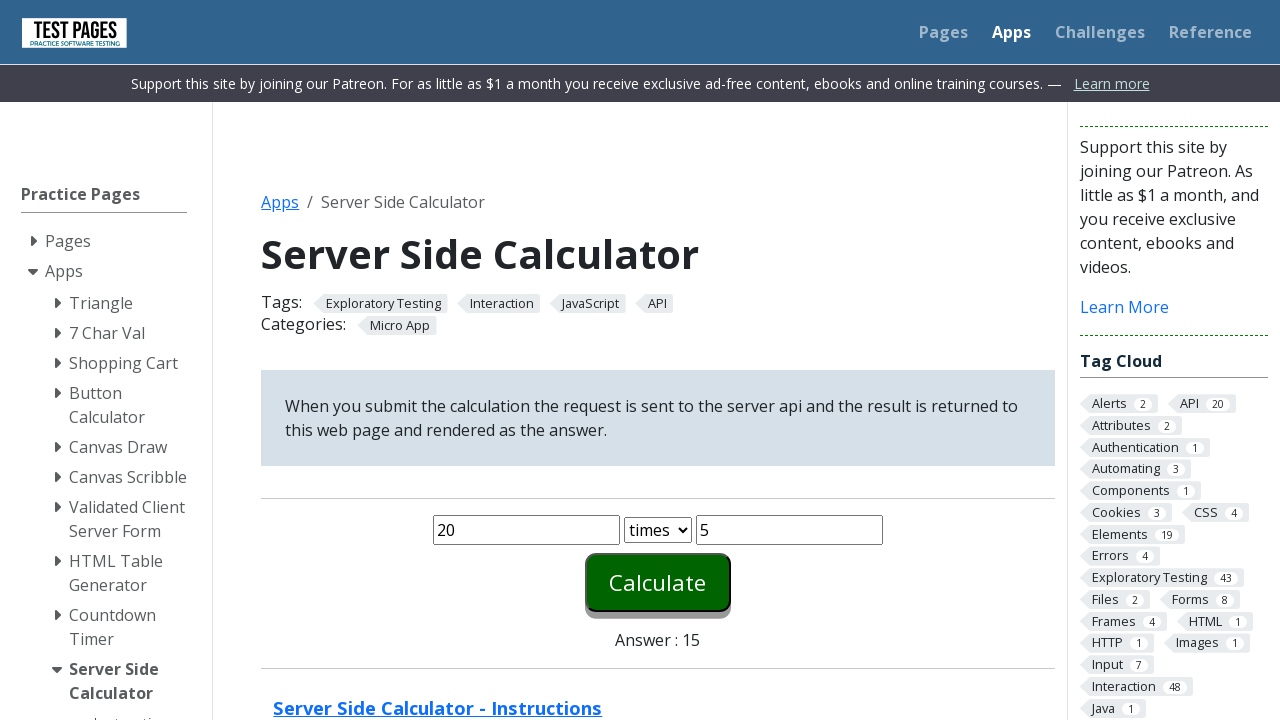

Result displayed for times operation (20 times 5)
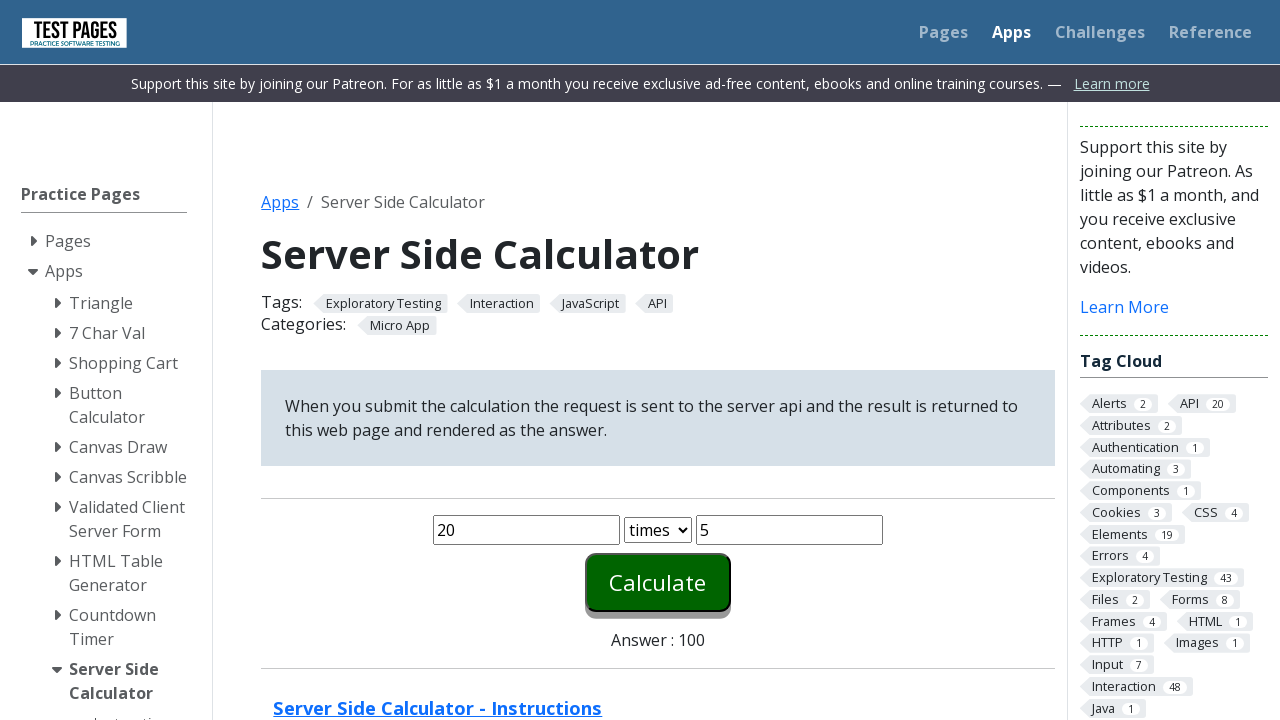

Cleared first number input field on #number1
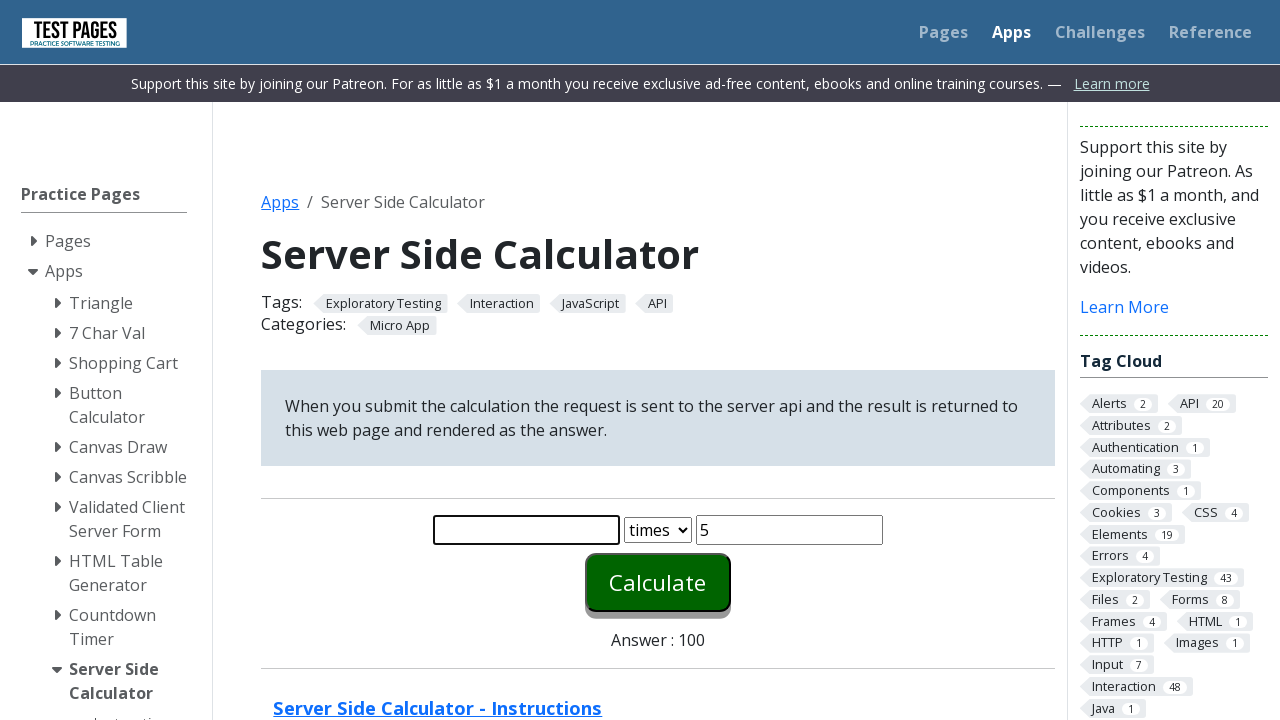

Filled first number input with 20 on #number1
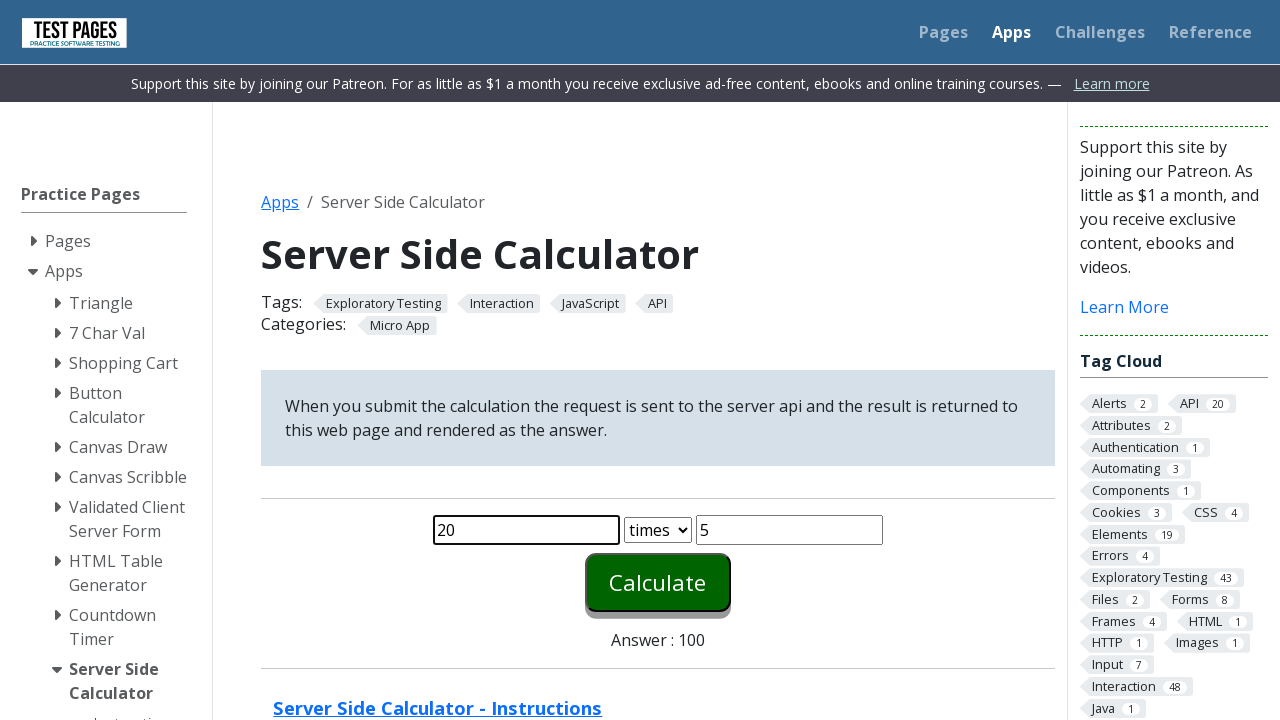

Cleared second number input field on #number2
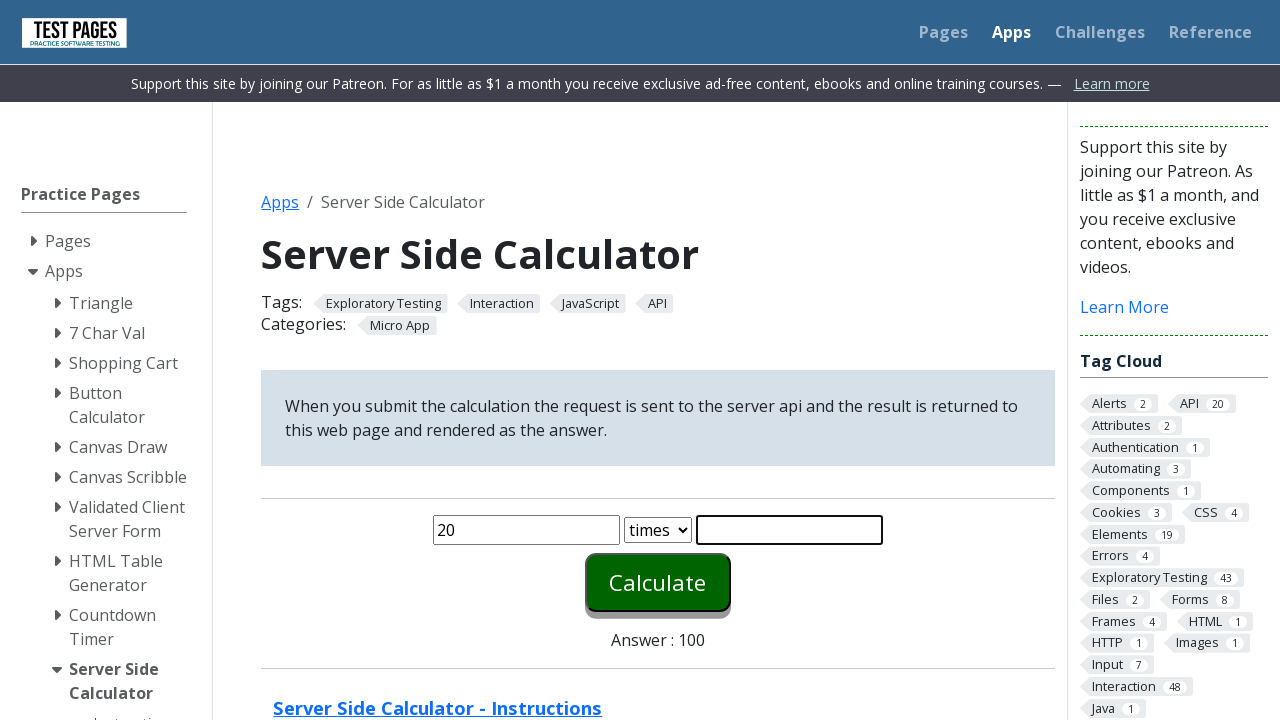

Filled second number input with 5 on #number2
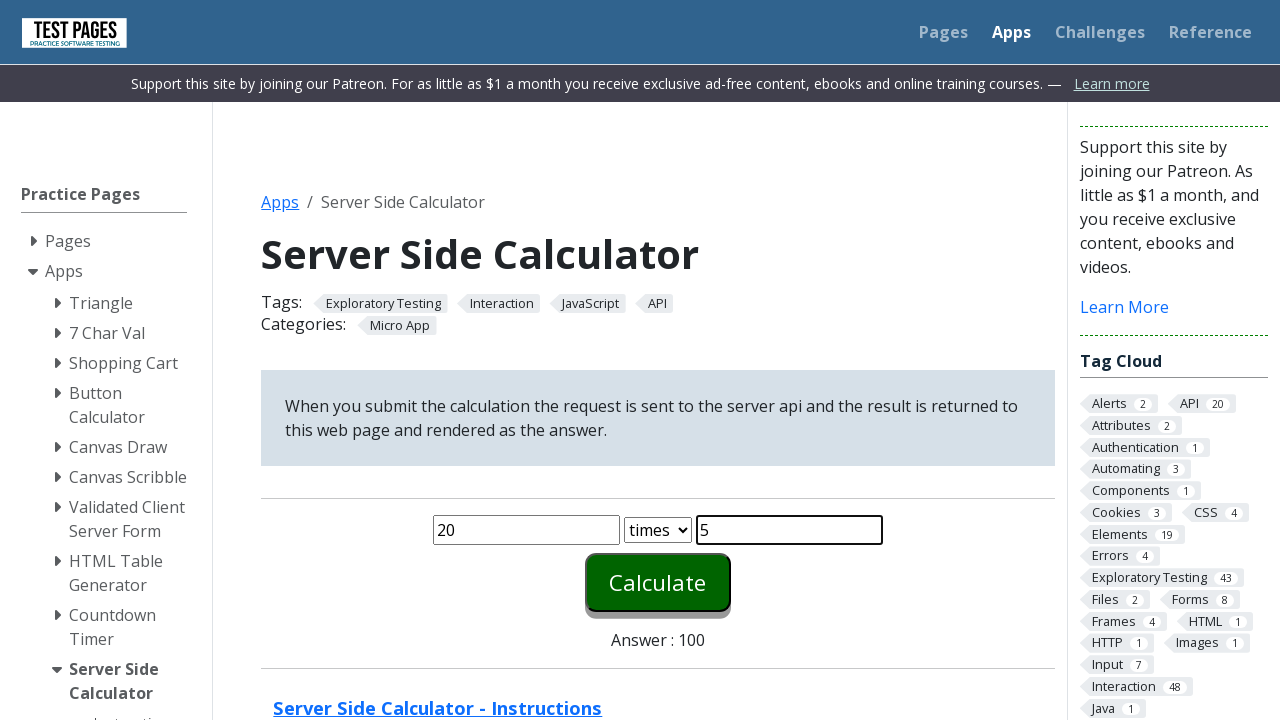

Selected 'divide' operation from dropdown on #function
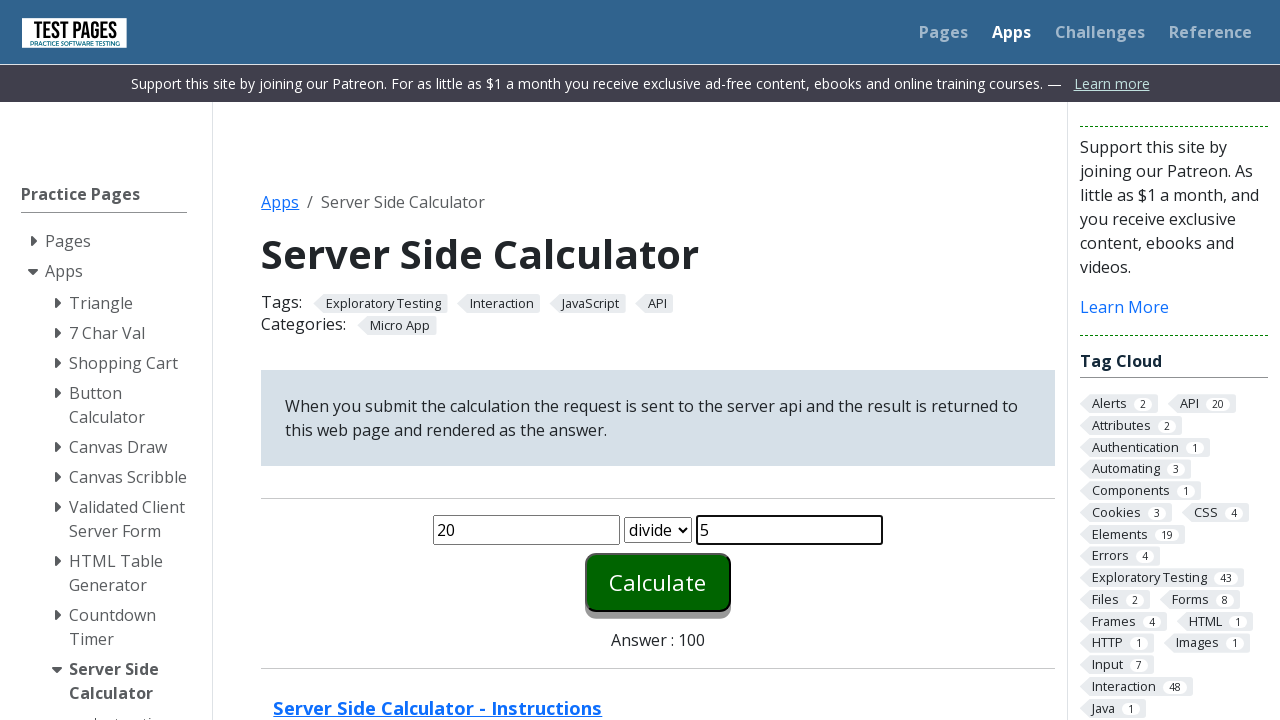

Clicked calculate button to perform divide operation at (658, 582) on #calculate
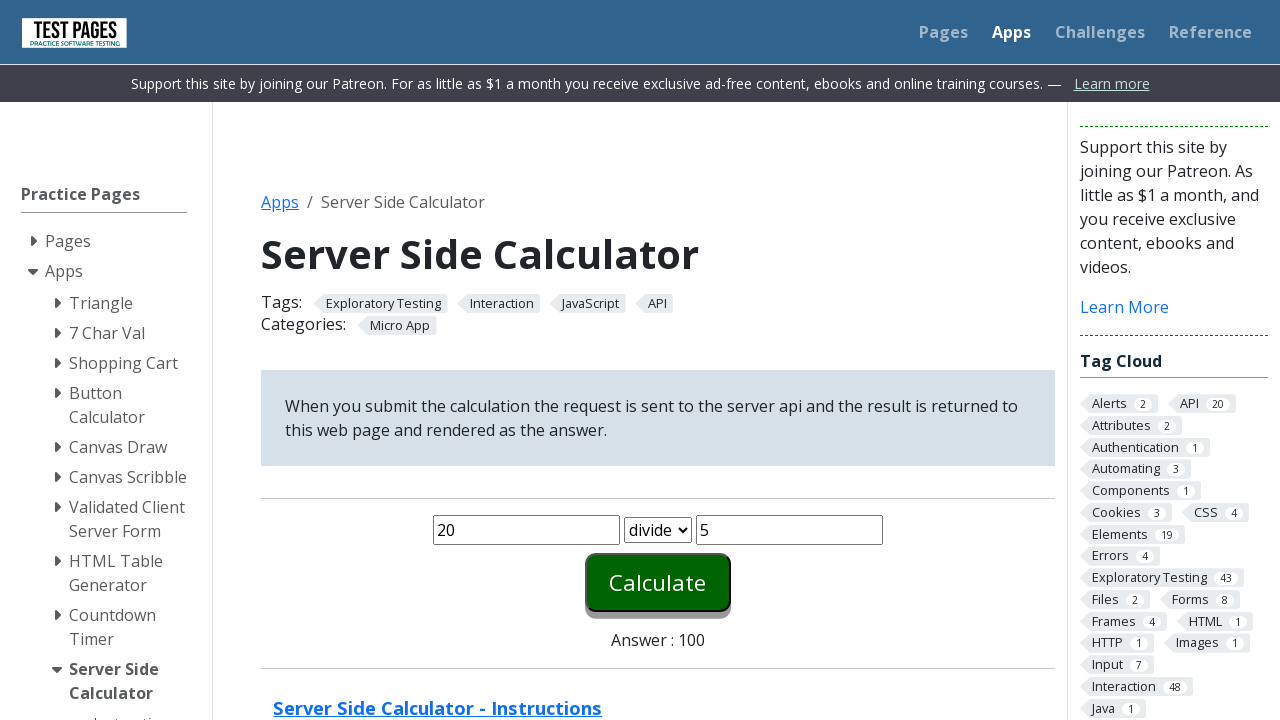

Result displayed for divide operation (20 divide 5)
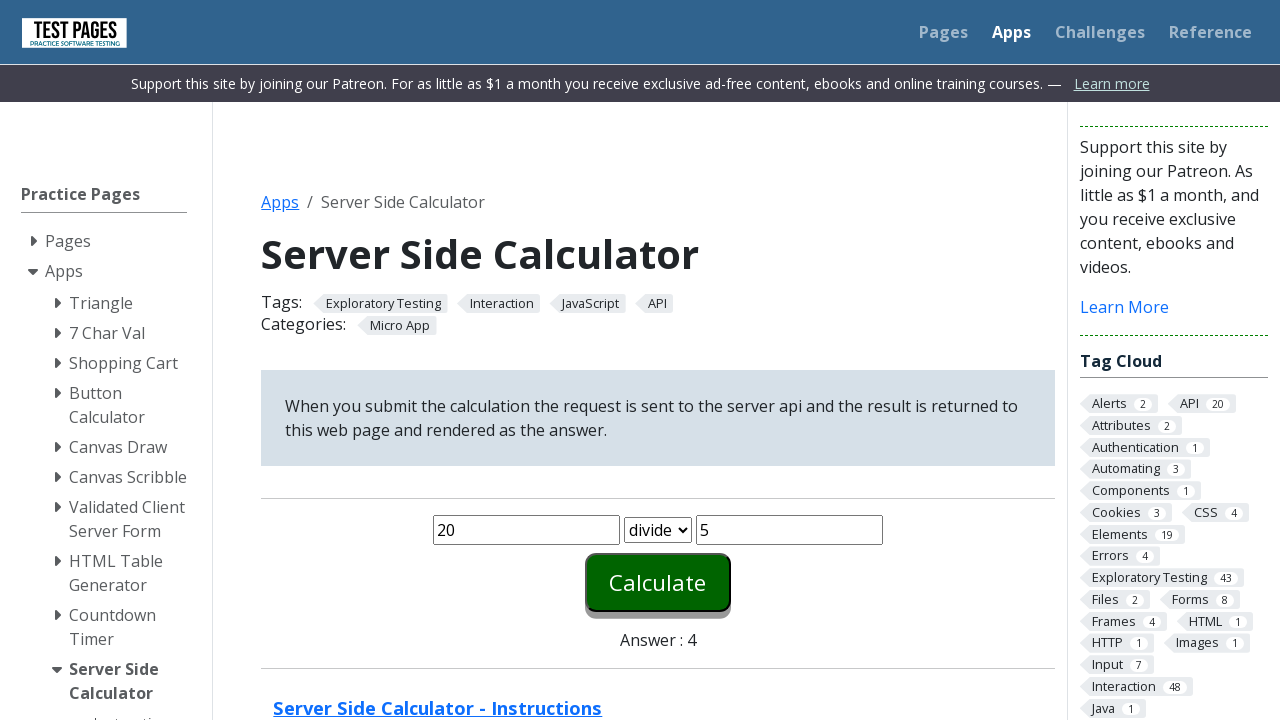

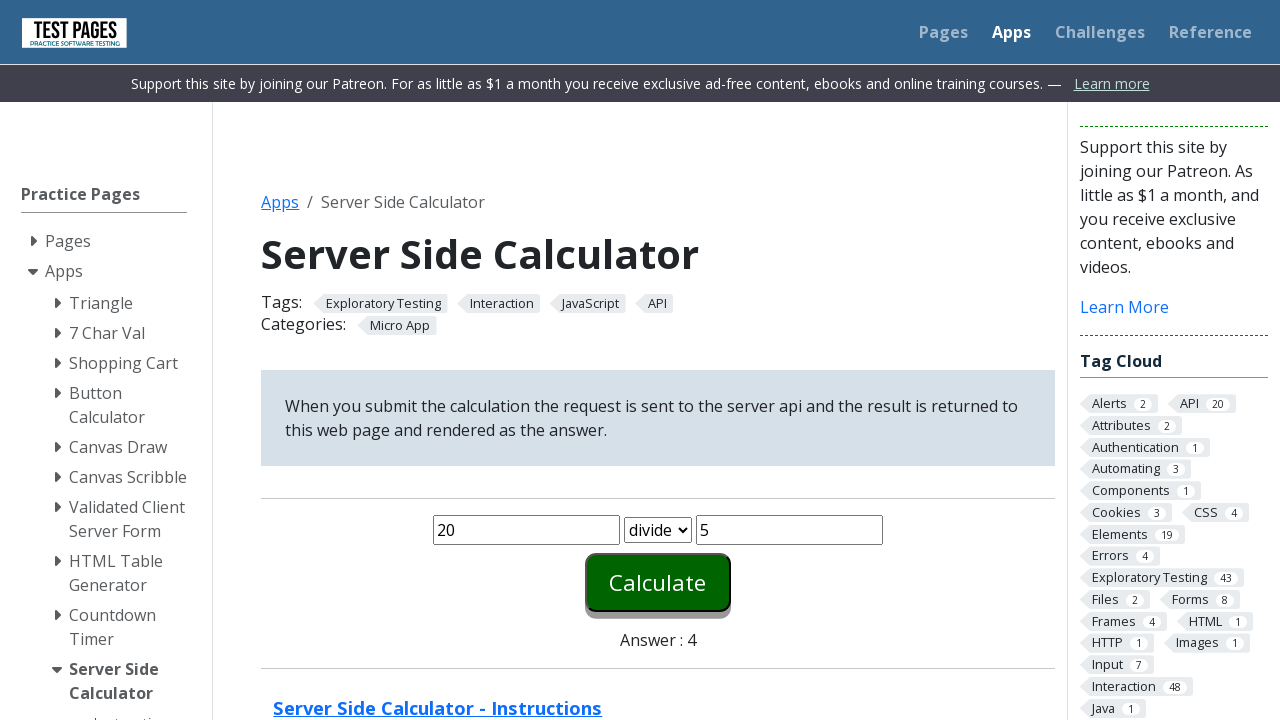